Tests drag and drop functionality by dragging an element to a drop zone and verifying the drop was successful

Starting URL: https://demoqa.com/droppable/

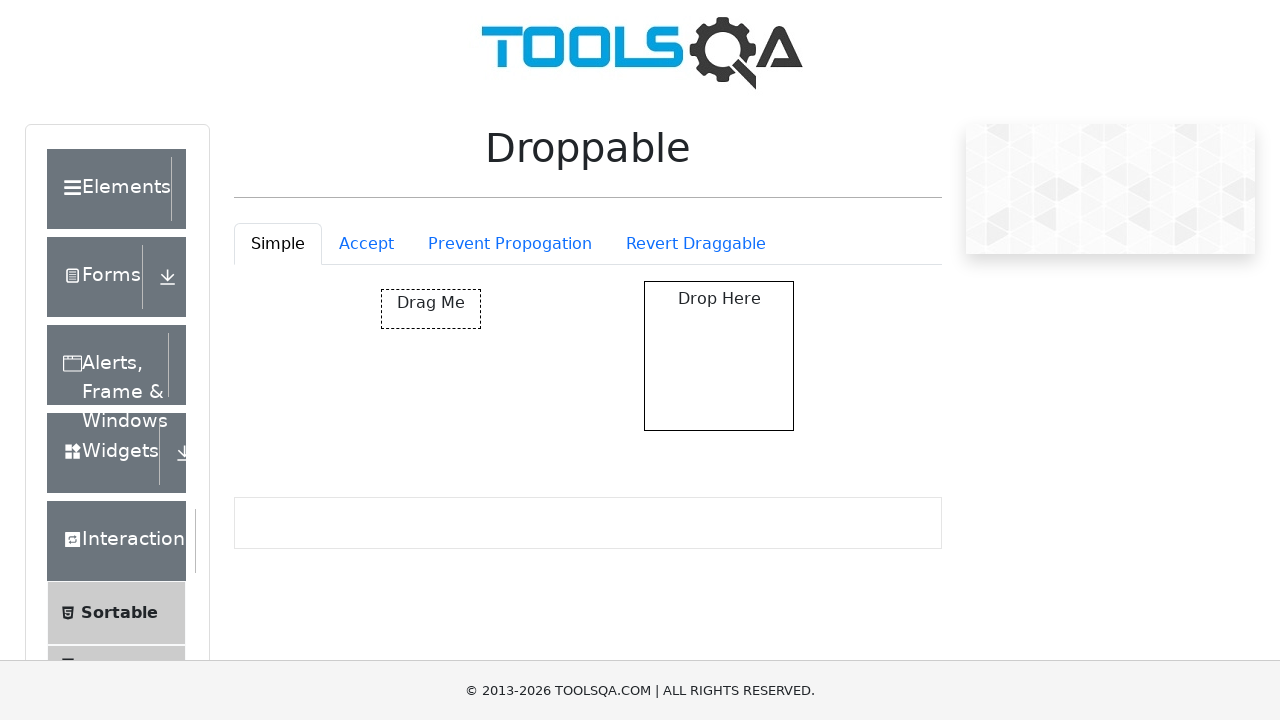

Dragged the draggable element to the droppable zone at (719, 356)
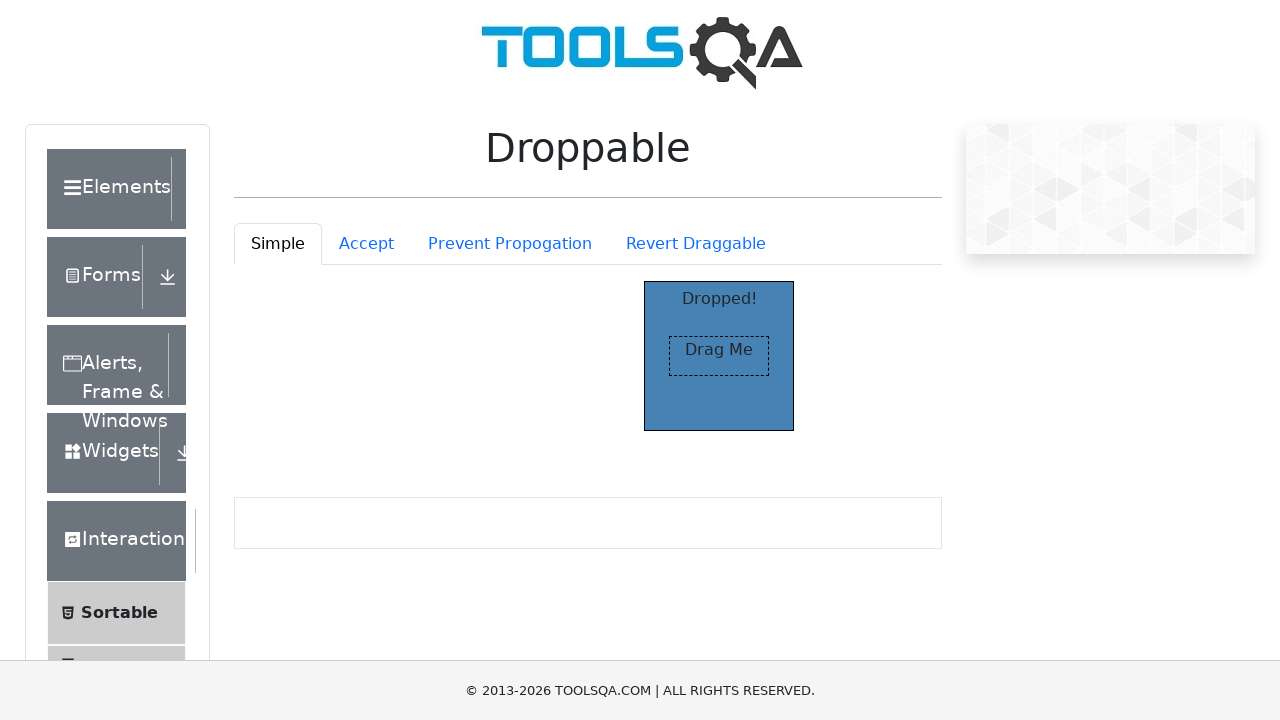

Verified drop was successful - 'Dropped' text is now visible
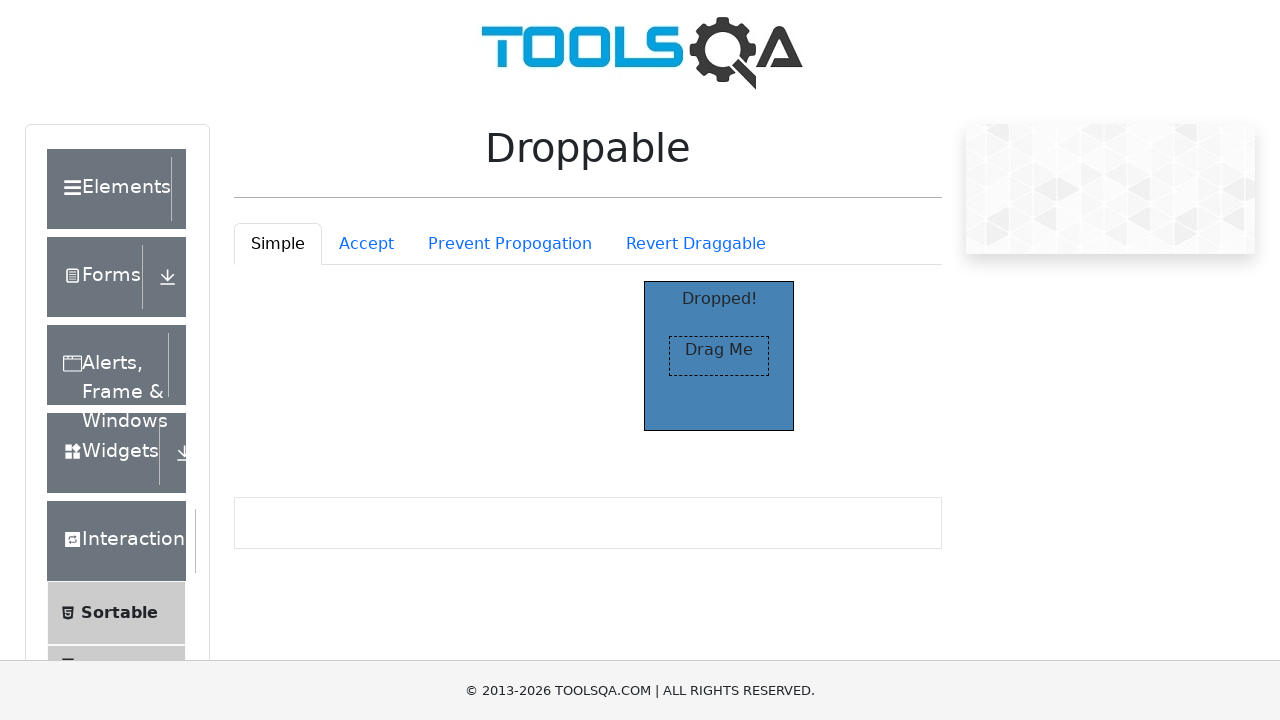

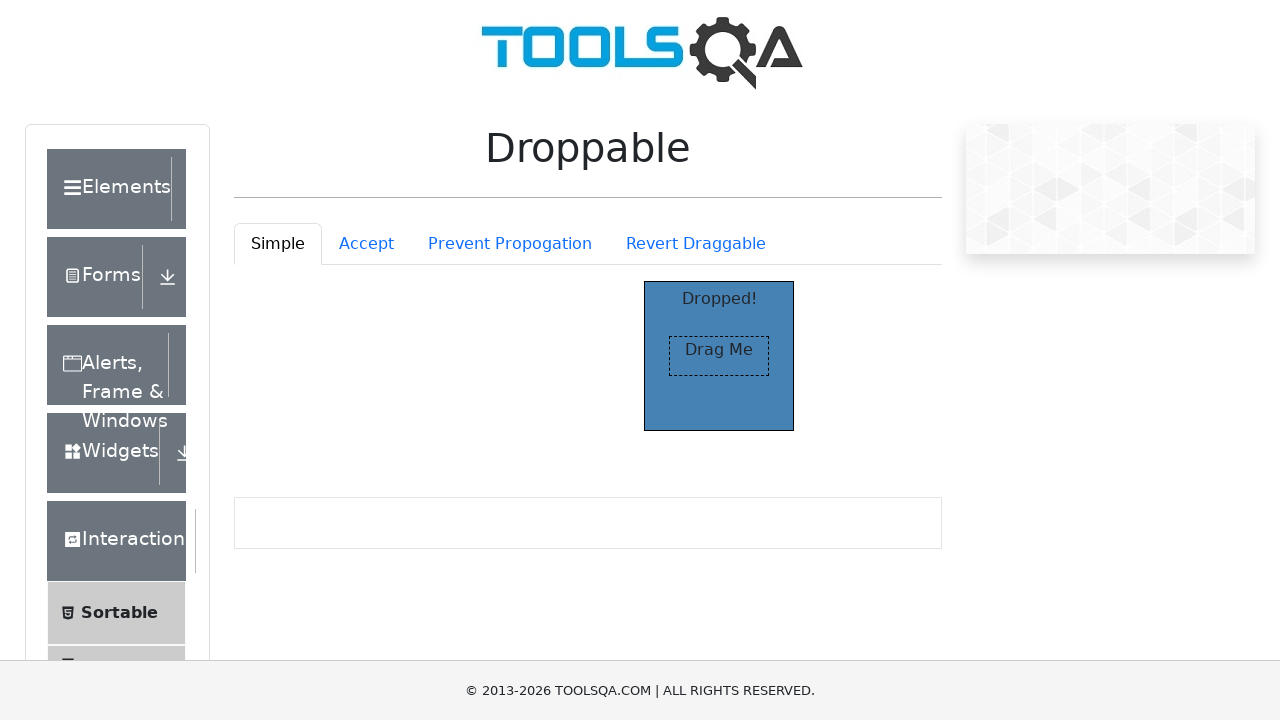